Navigates to browserleaks.com IP detection page and waits for the IP information to load on the page.

Starting URL: https://browserleaks.com/ip

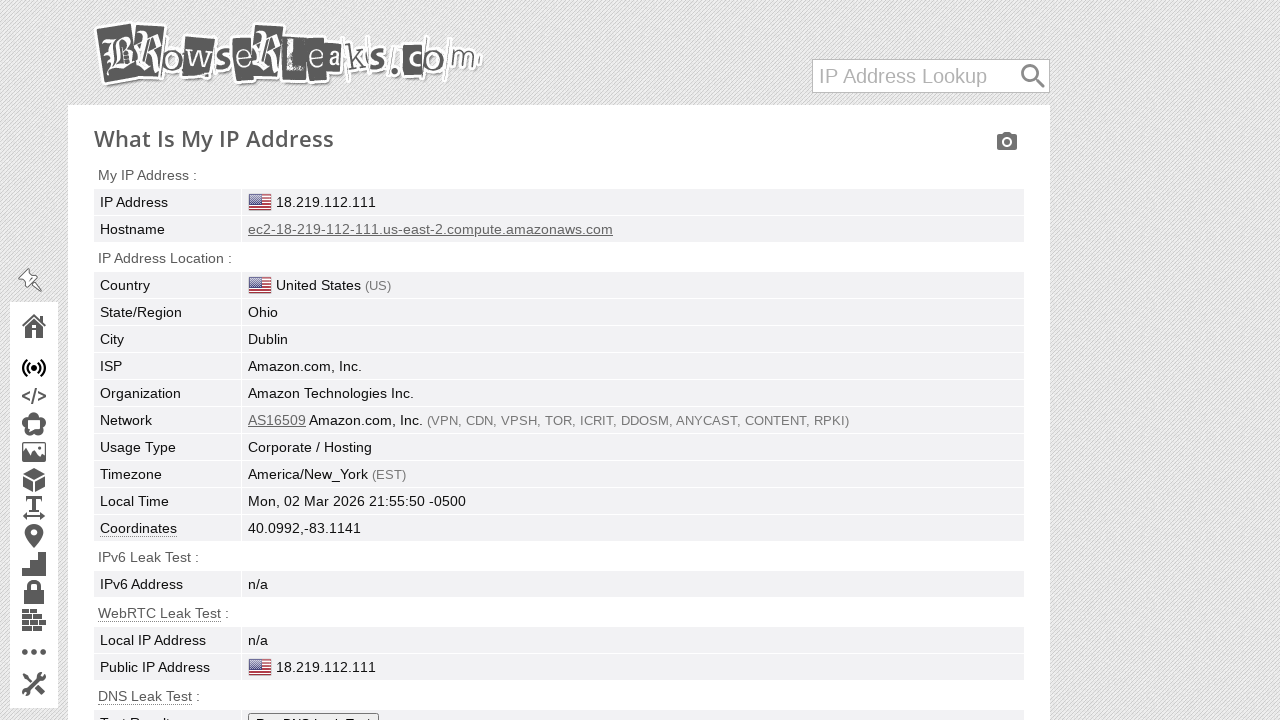

Navigated to browserleaks.com IP detection page
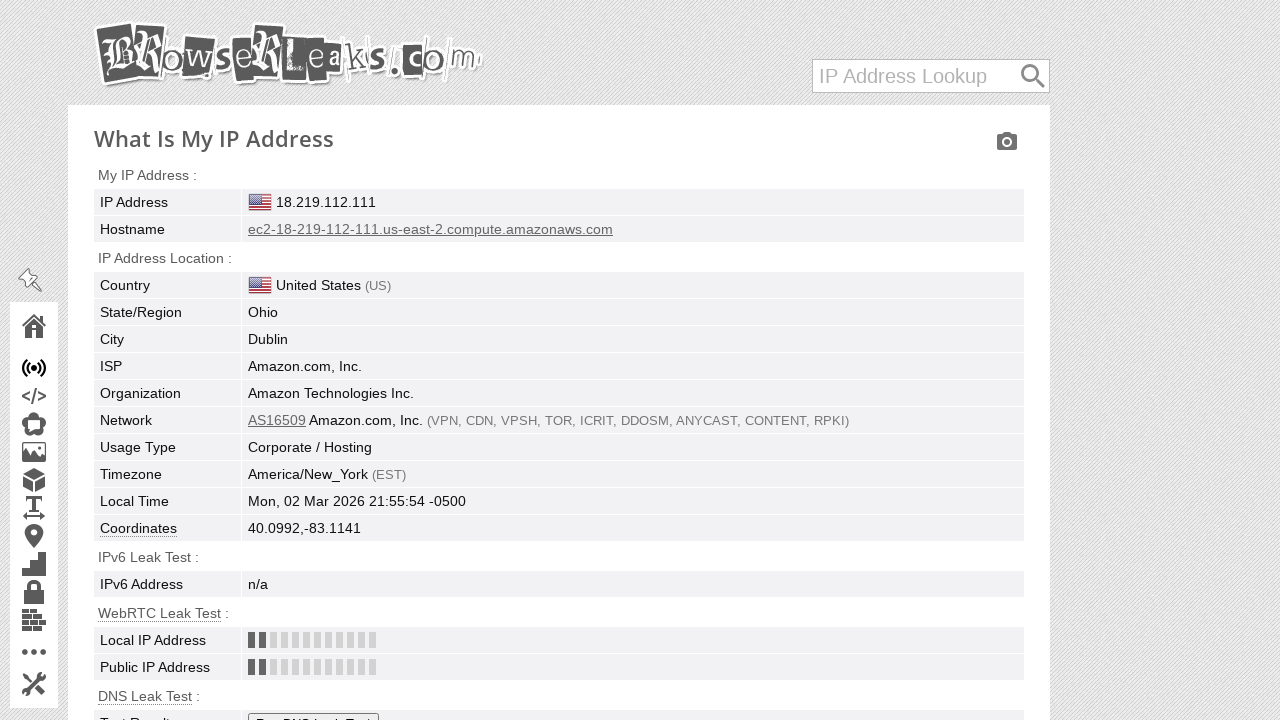

IPv4 address element loaded on the page
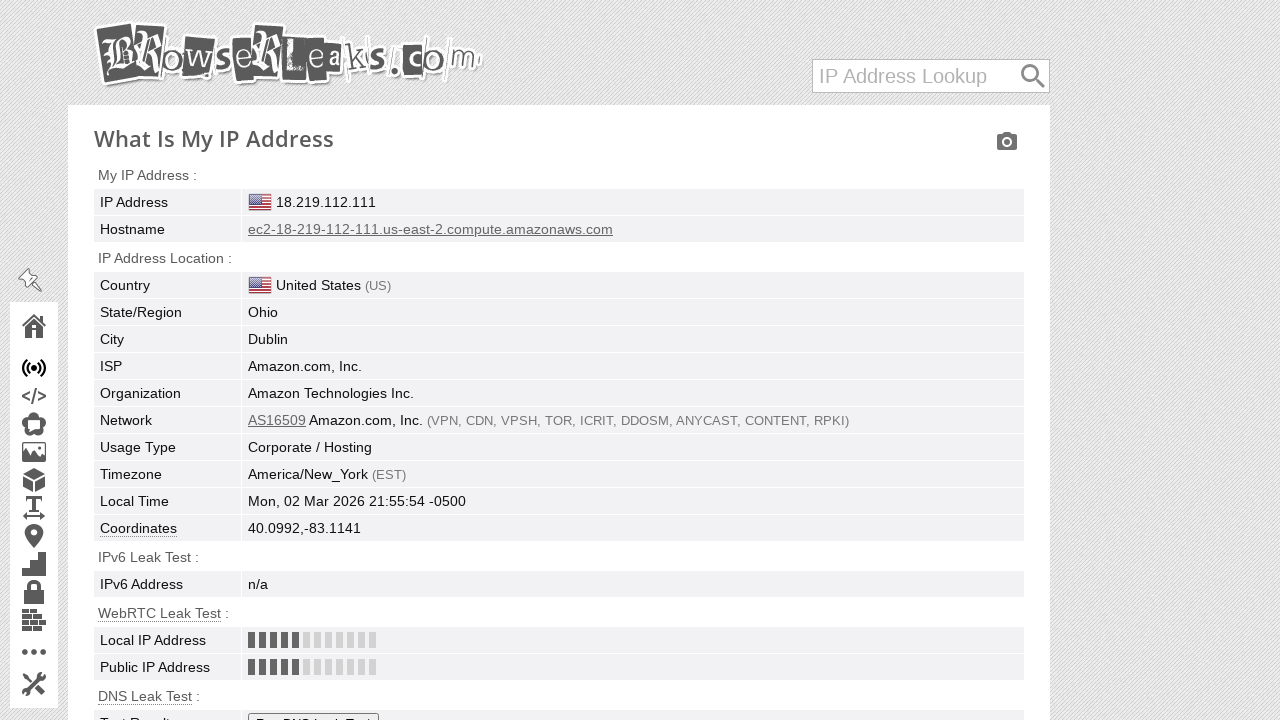

IP information table with region data loaded
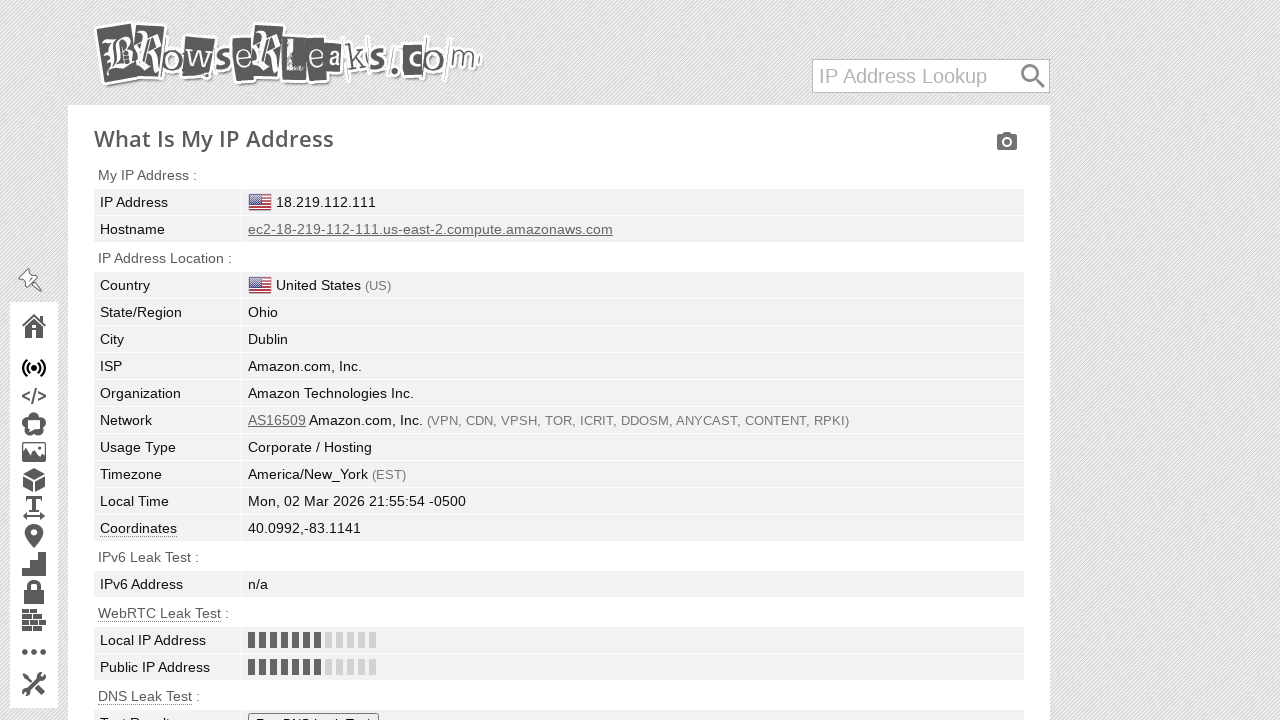

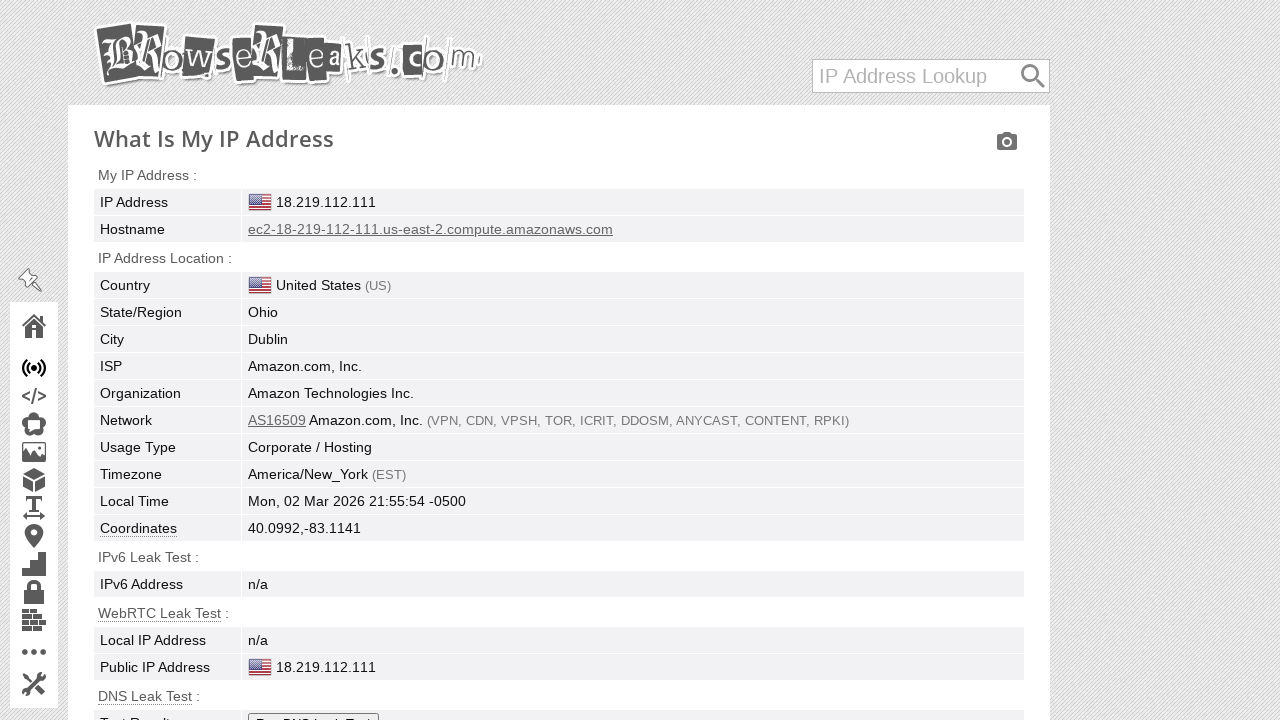